Navigates to the LMS website and clicks on the My Account link in the navigation menu to verify the page loads correctly

Starting URL: https://alchemy.hguy.co/lms

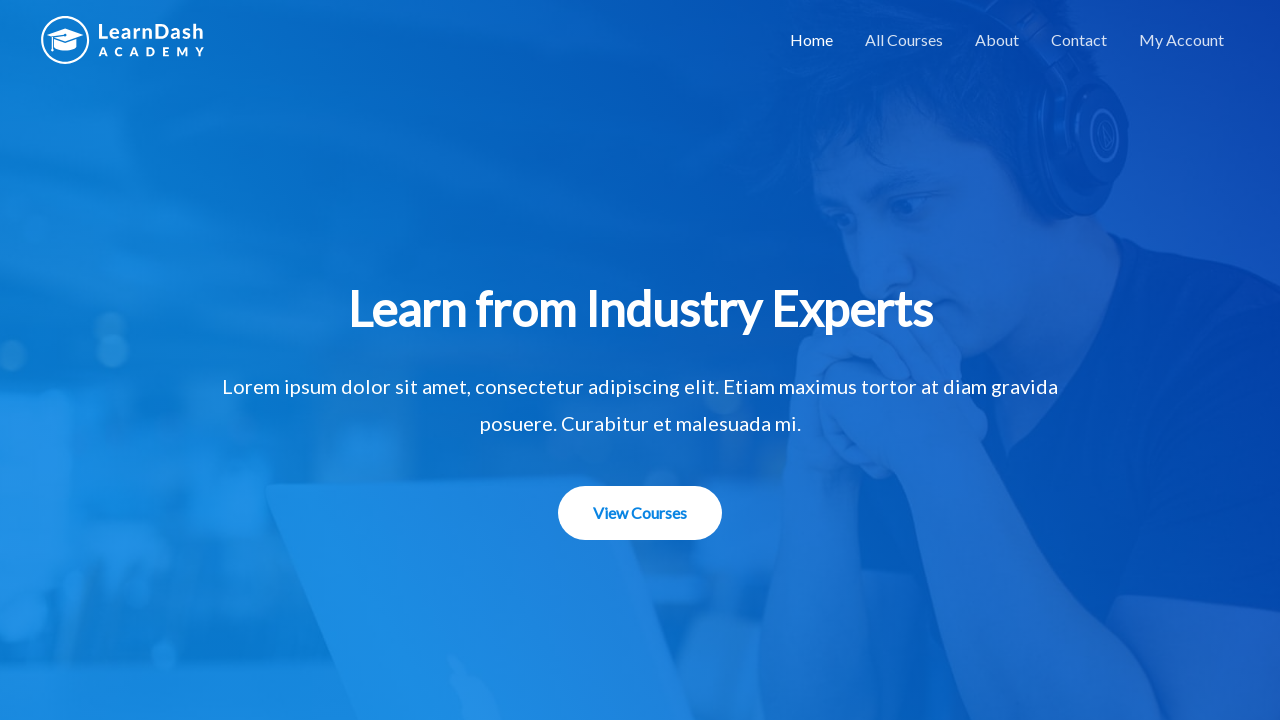

Navigated to LMS website at https://alchemy.hguy.co/lms
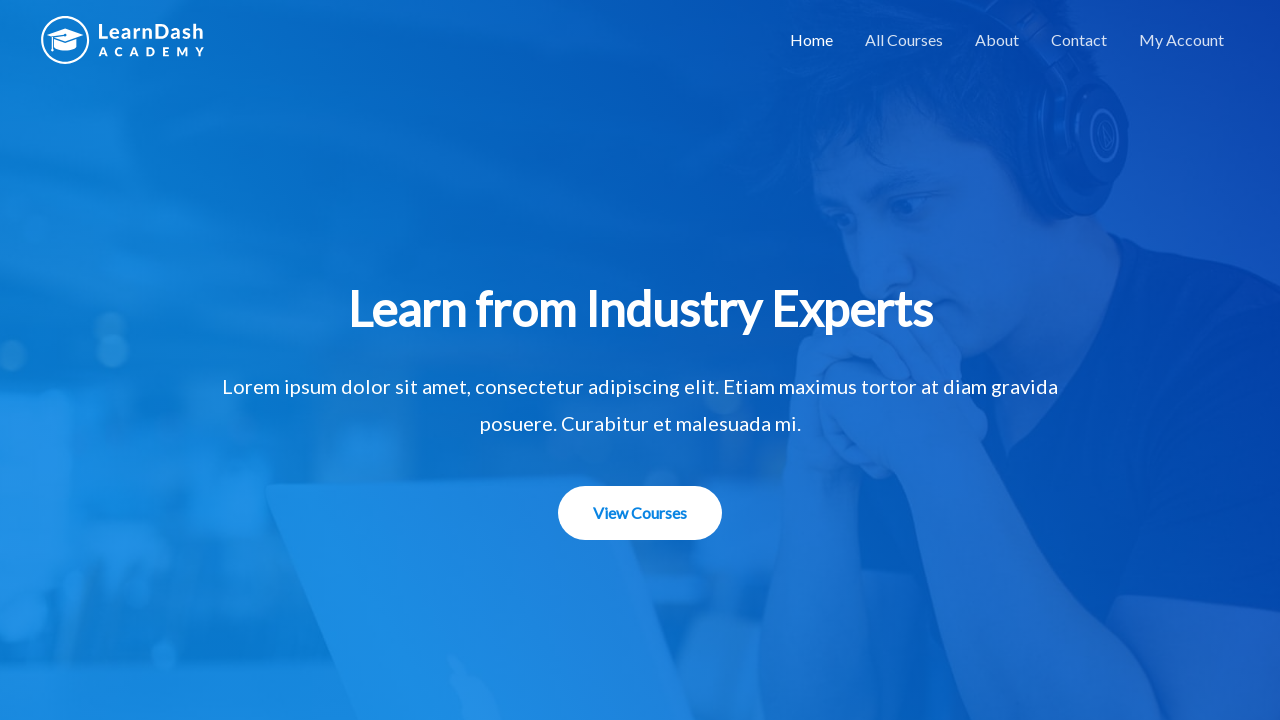

Navigation bar element located and confirmed to exist
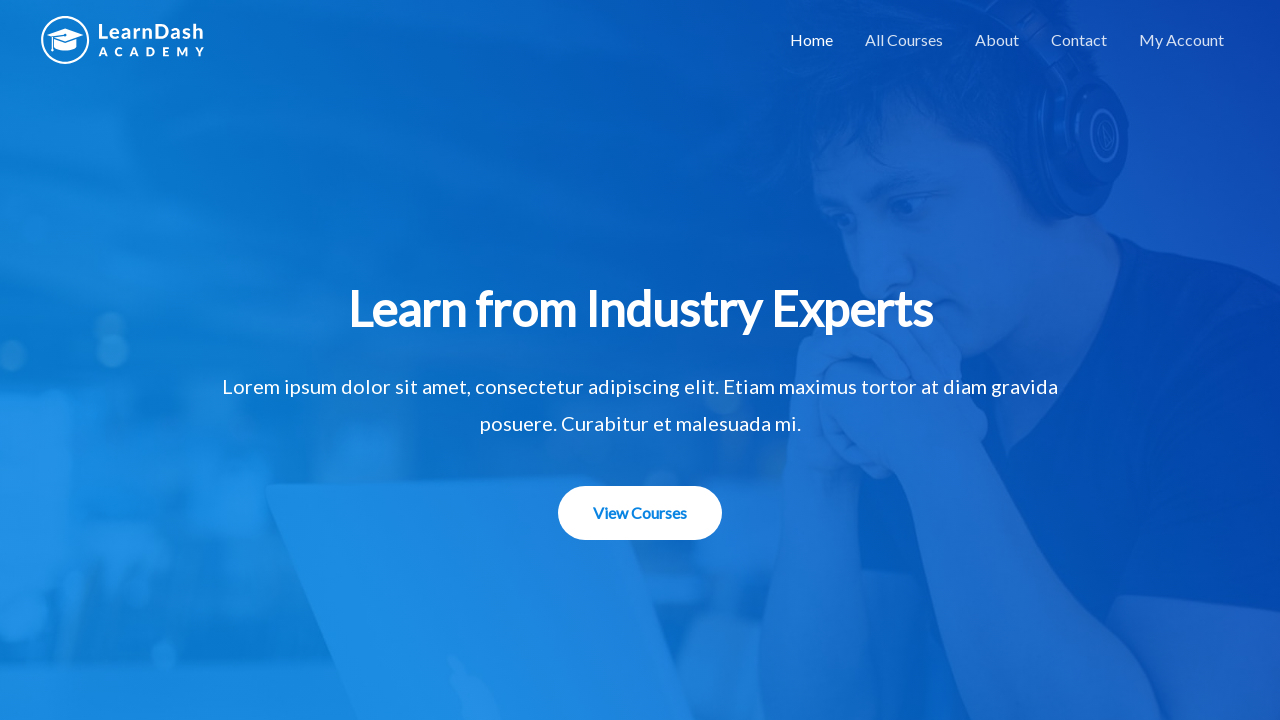

Clicked on 'My Account' link in the navigation menu at (1182, 40) on text=My Account
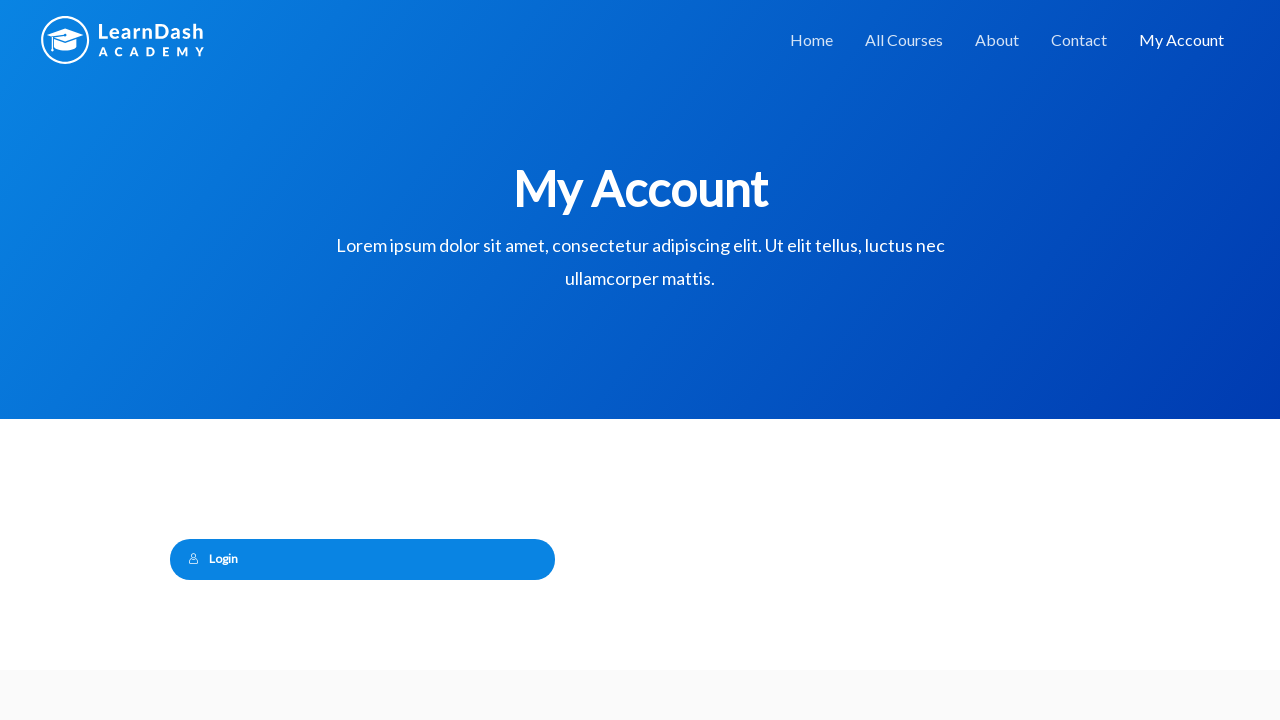

My Account page loaded with no pending network requests
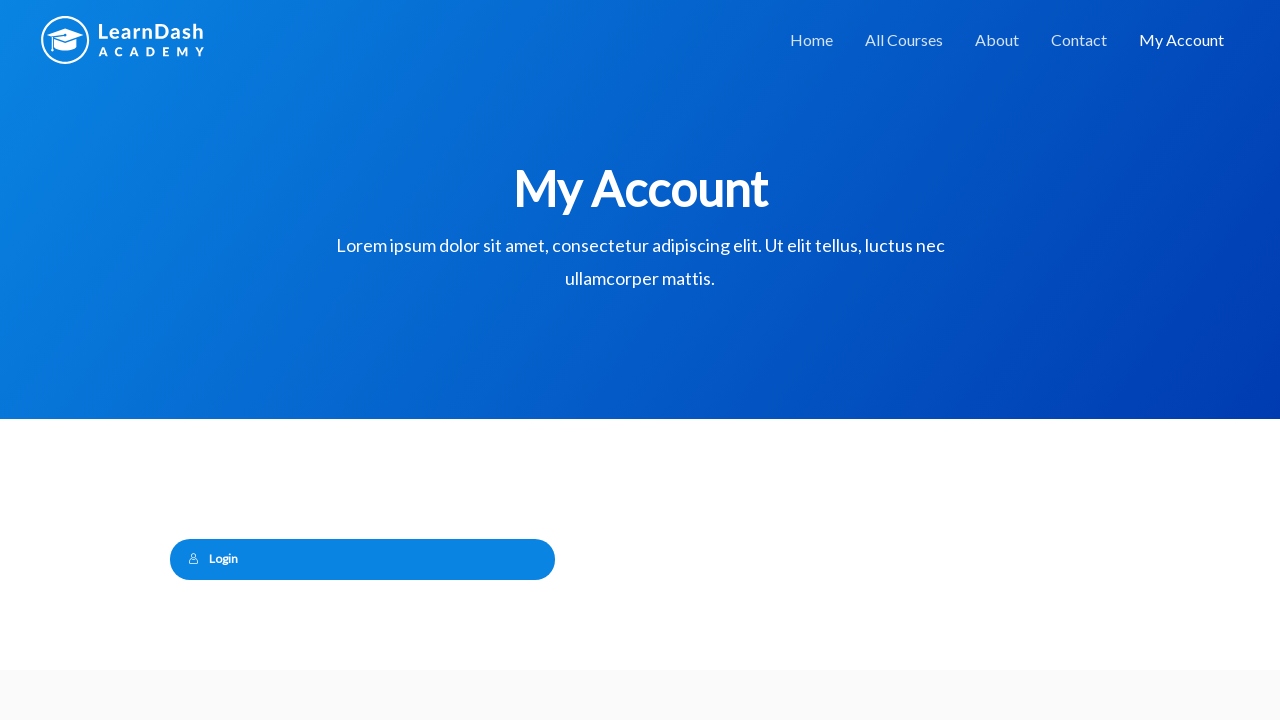

Verified page title is 'My Account – Alchemy LMS'
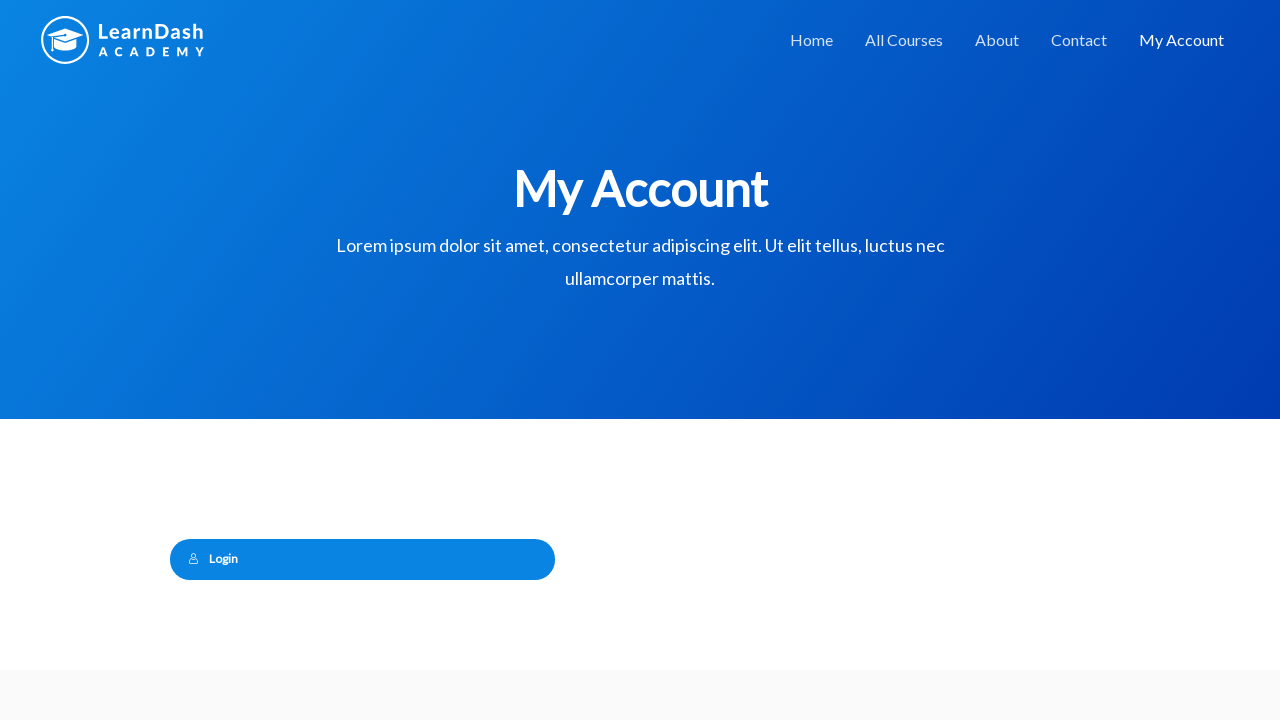

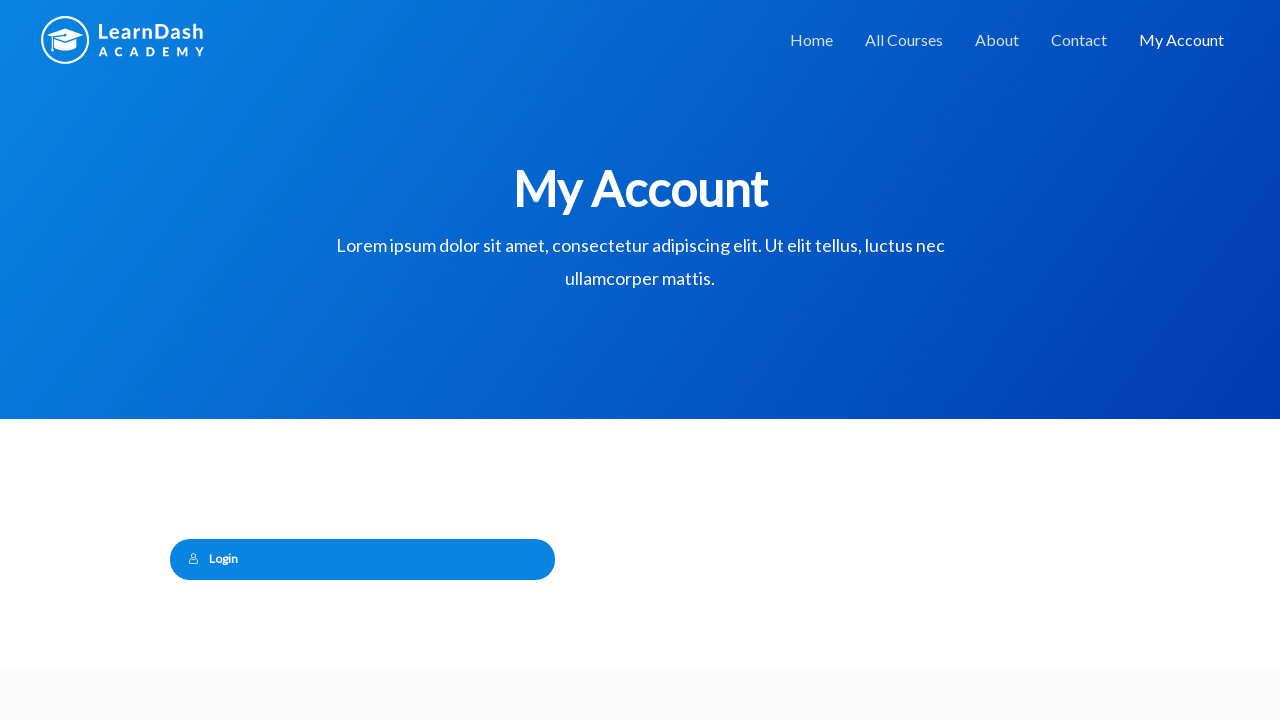